Tests the product review functionality by navigating to a product page, clicking on the reviews tab, selecting a 5-star rating, and submitting a review with comment, name, and email.

Starting URL: https://practice.automationtesting.in/

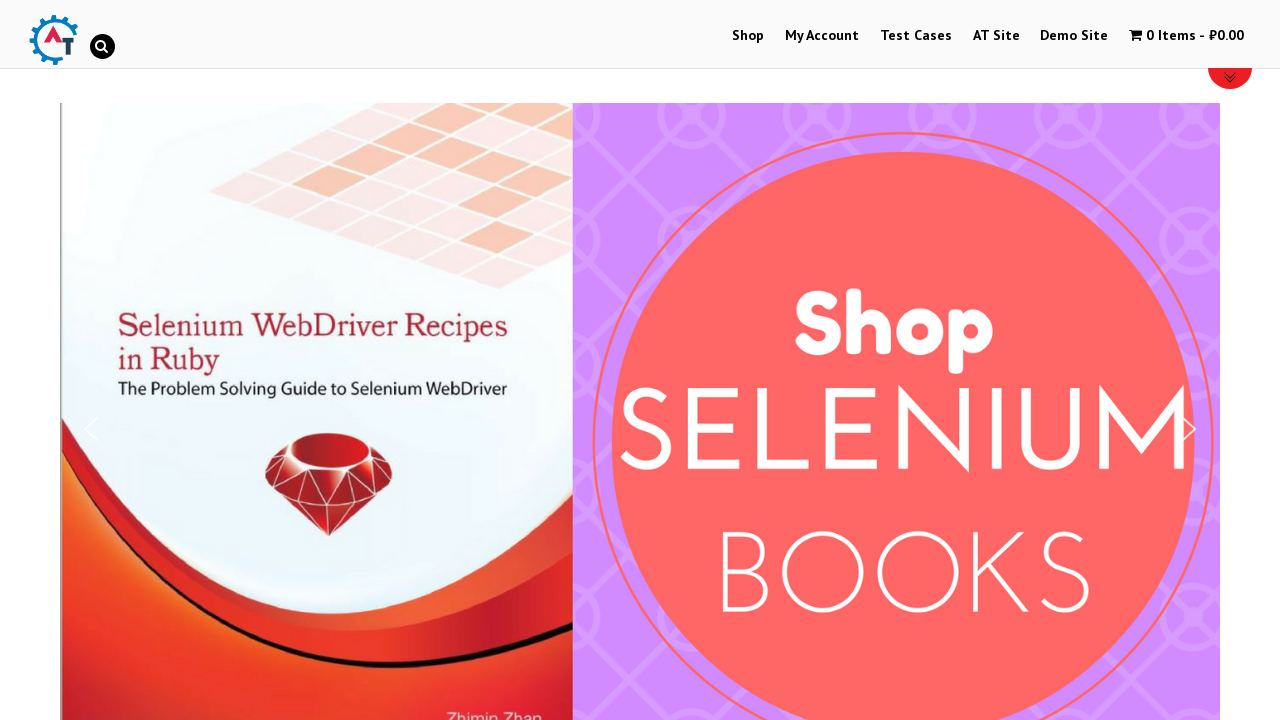

Scrolled down 600px to view products
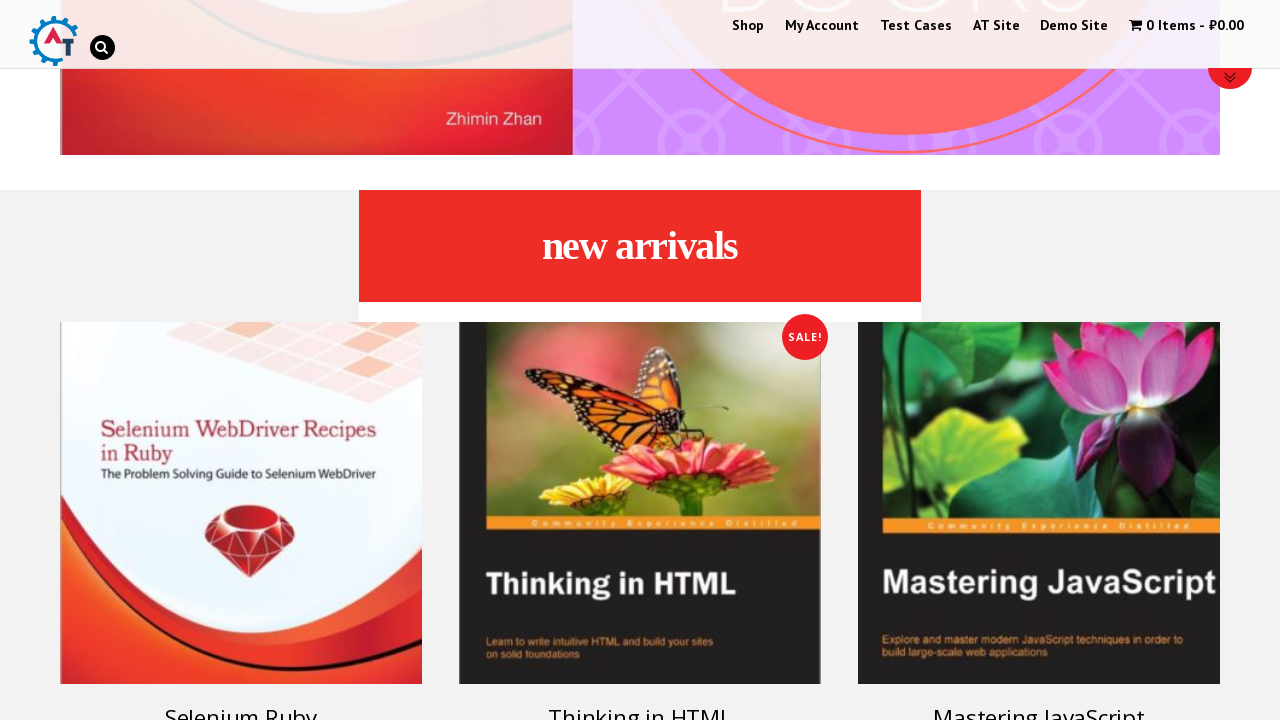

Clicked on the Ruby book product at (241, 503) on #text-22-sub_row_1-0-2-0-0 > div > ul > li > a.woocommerce-LoopProduct-link > im
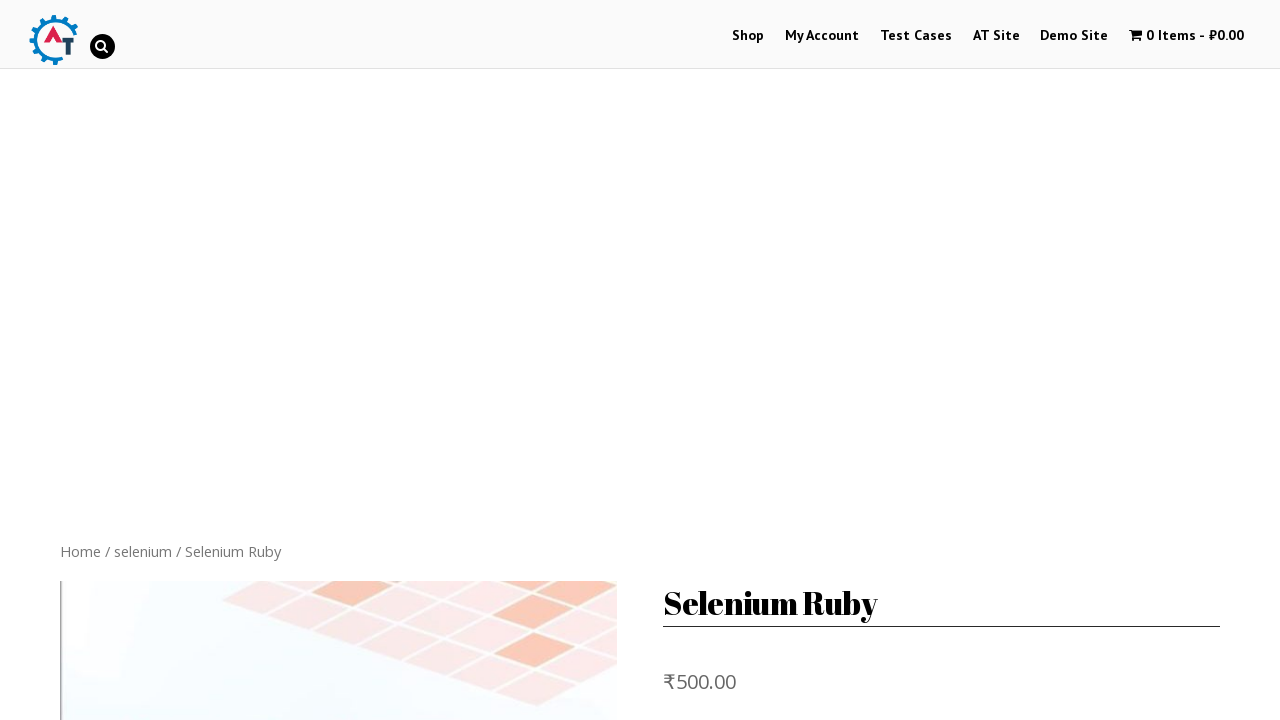

Product page loaded and network idle
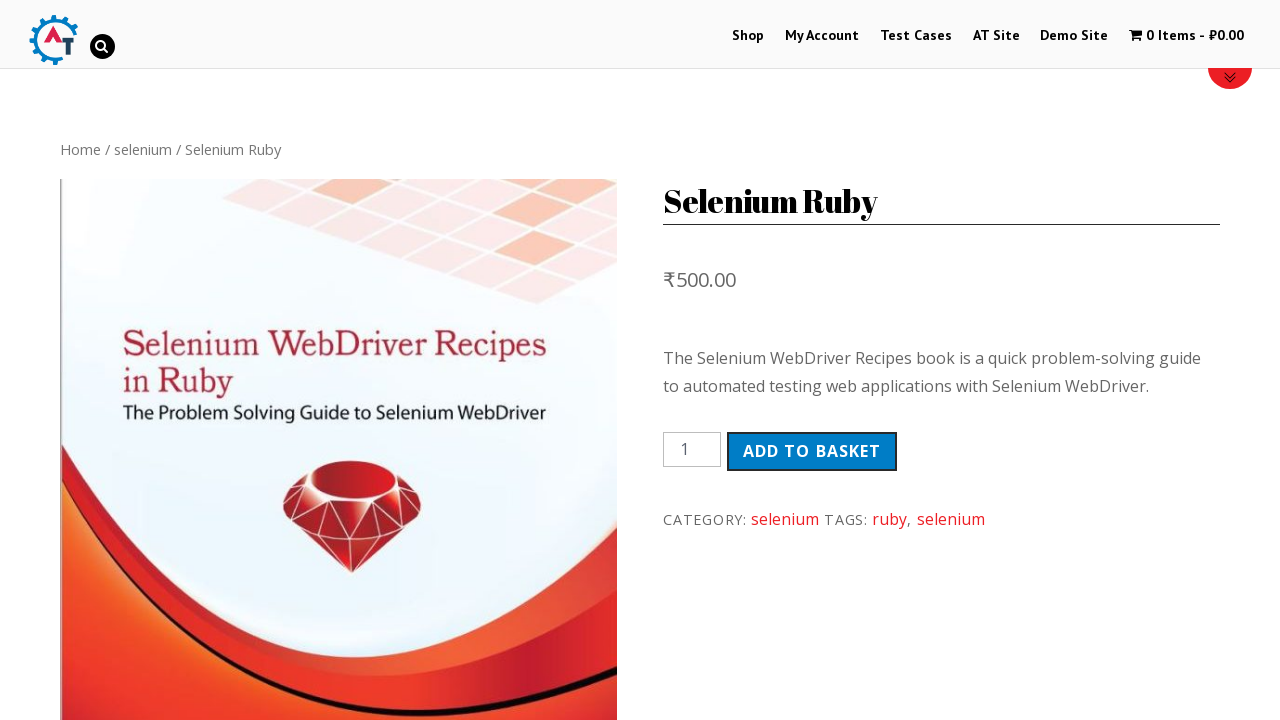

Scrolled down 600px to see product tabs
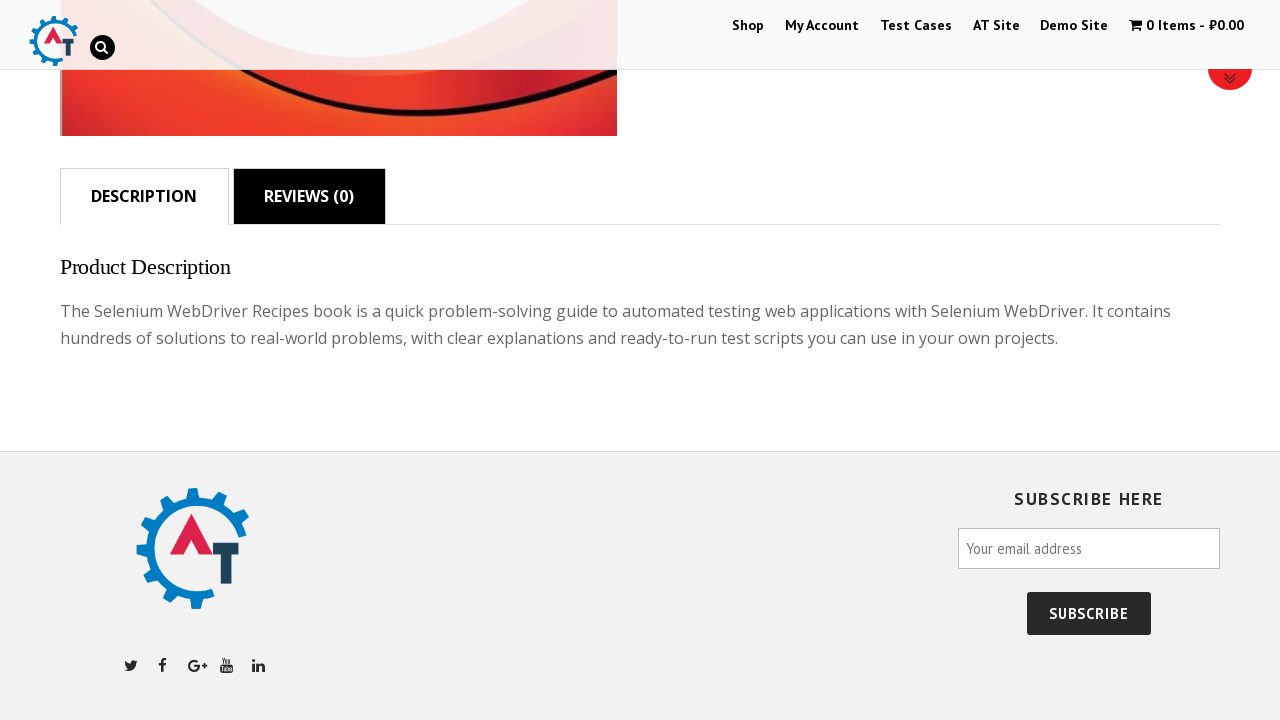

Clicked on the Reviews tab at (309, 196) on #product-160 > div.woocommerce-tabs.wc-tabs-wrapper > ul > li.reviews_tab > a
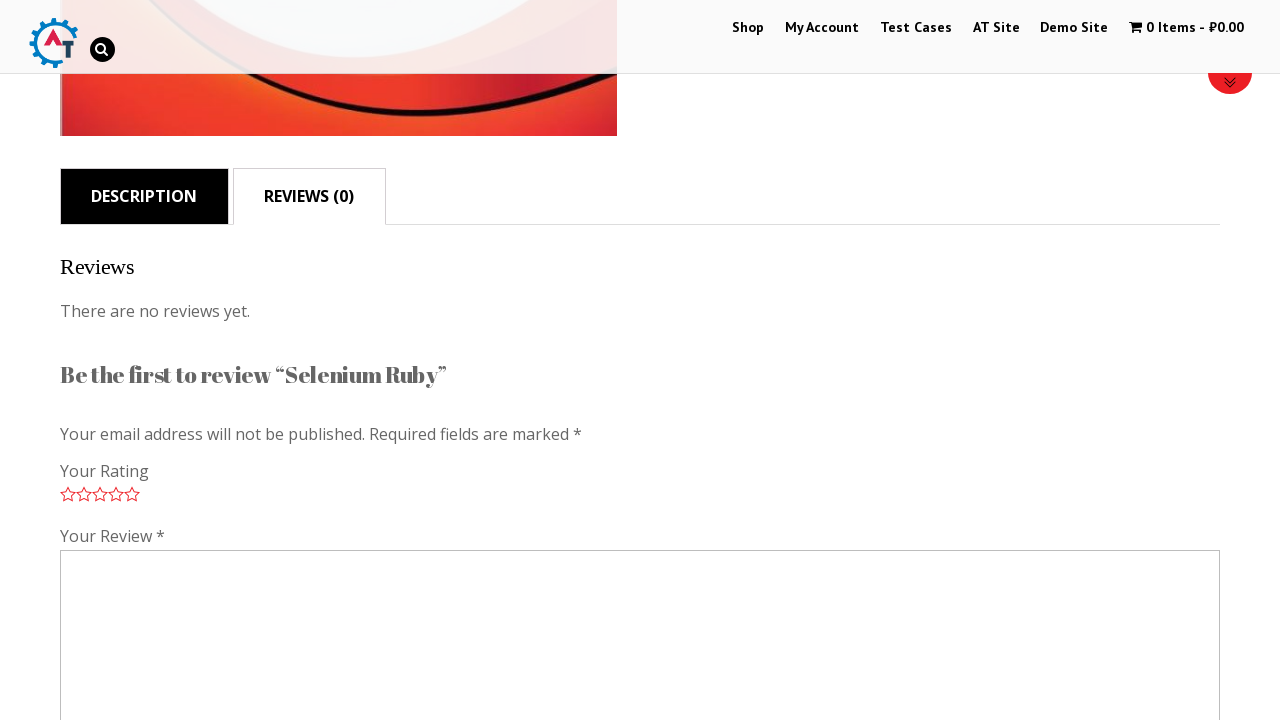

Review form became visible
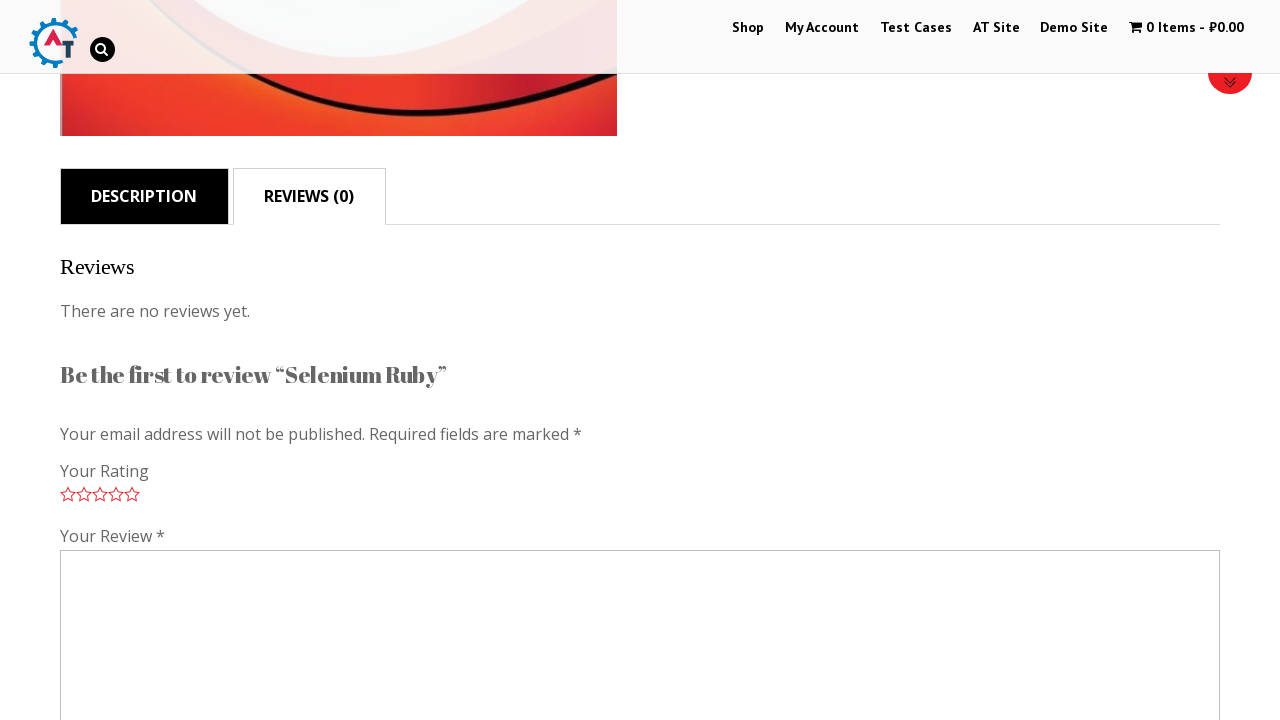

Selected 5-star rating at (132, 494) on #commentform > p.comment-form-rating > p > span > a.star-5
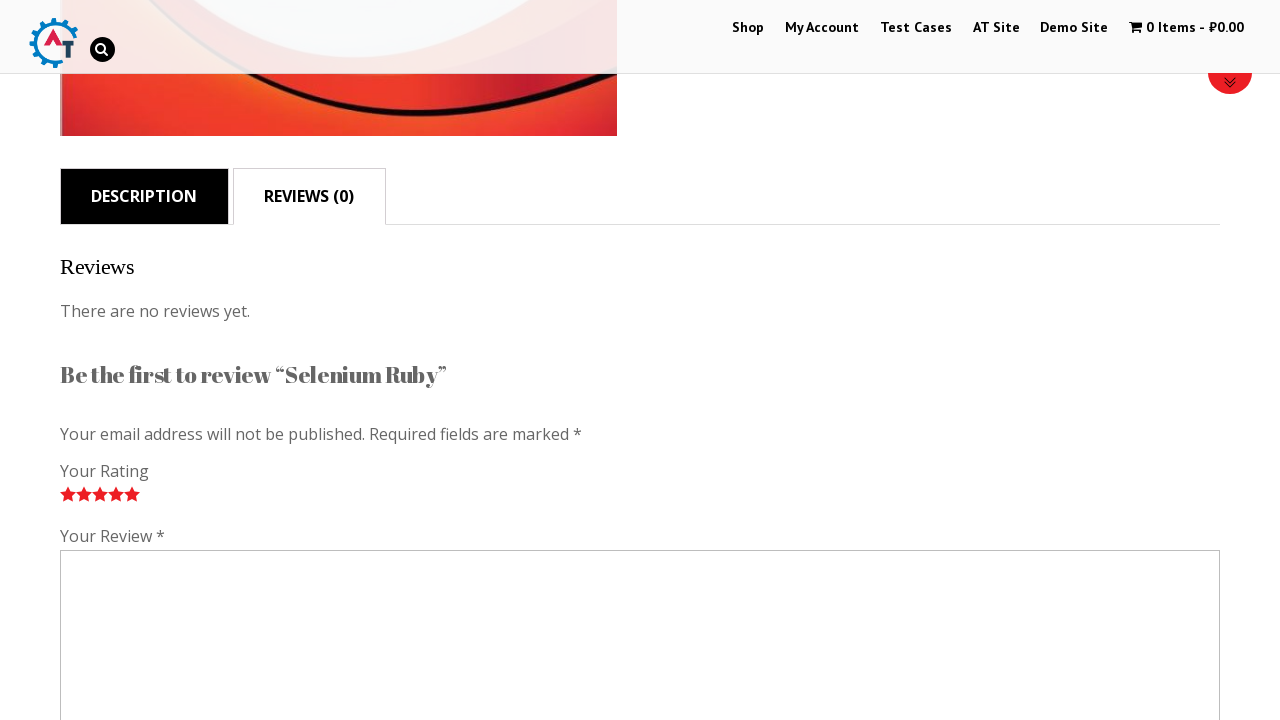

Scrolled down 900px to see form fields
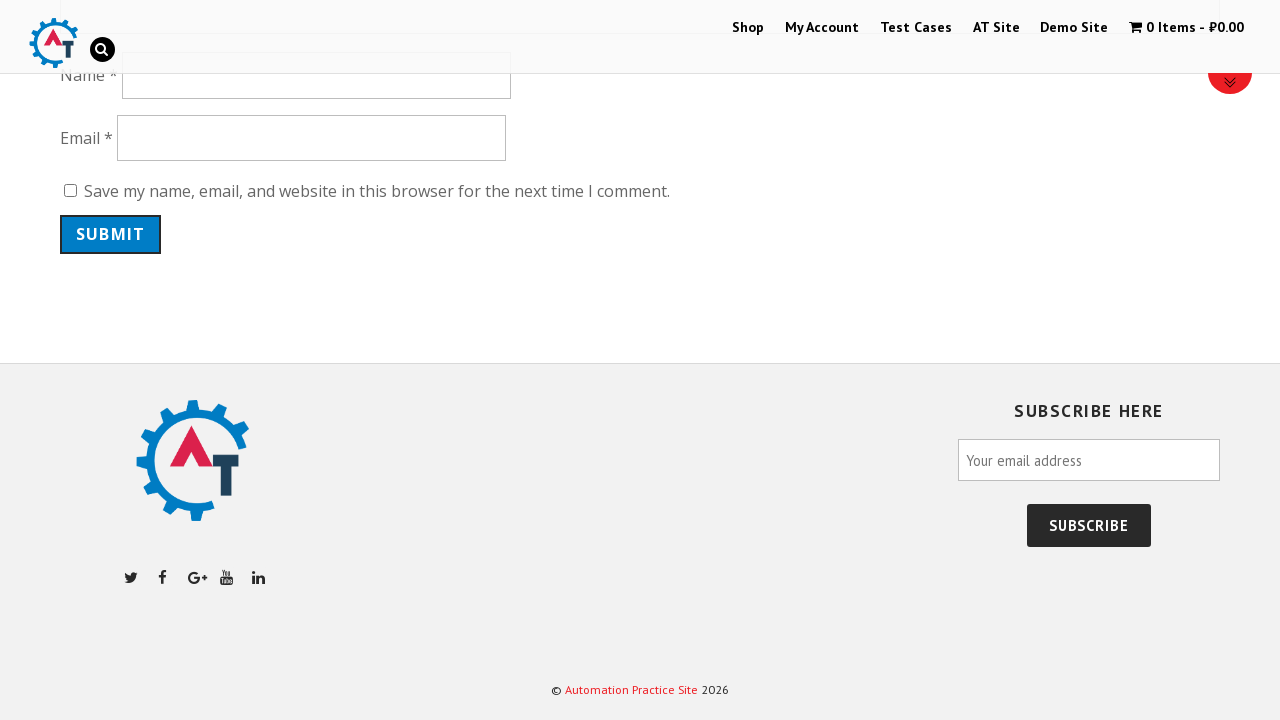

Filled in review comment: 'Nice book!' on textarea[name='comment']
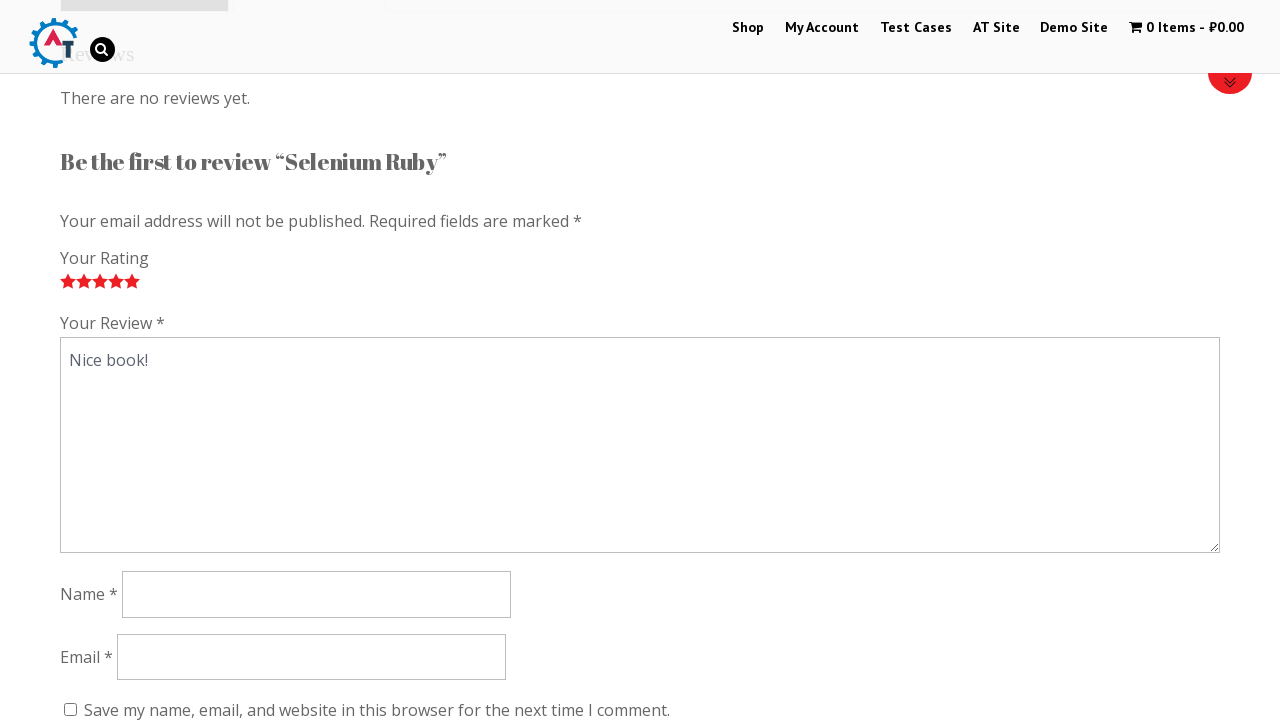

Filled in author name: 'TestUser247' on input[name='author']
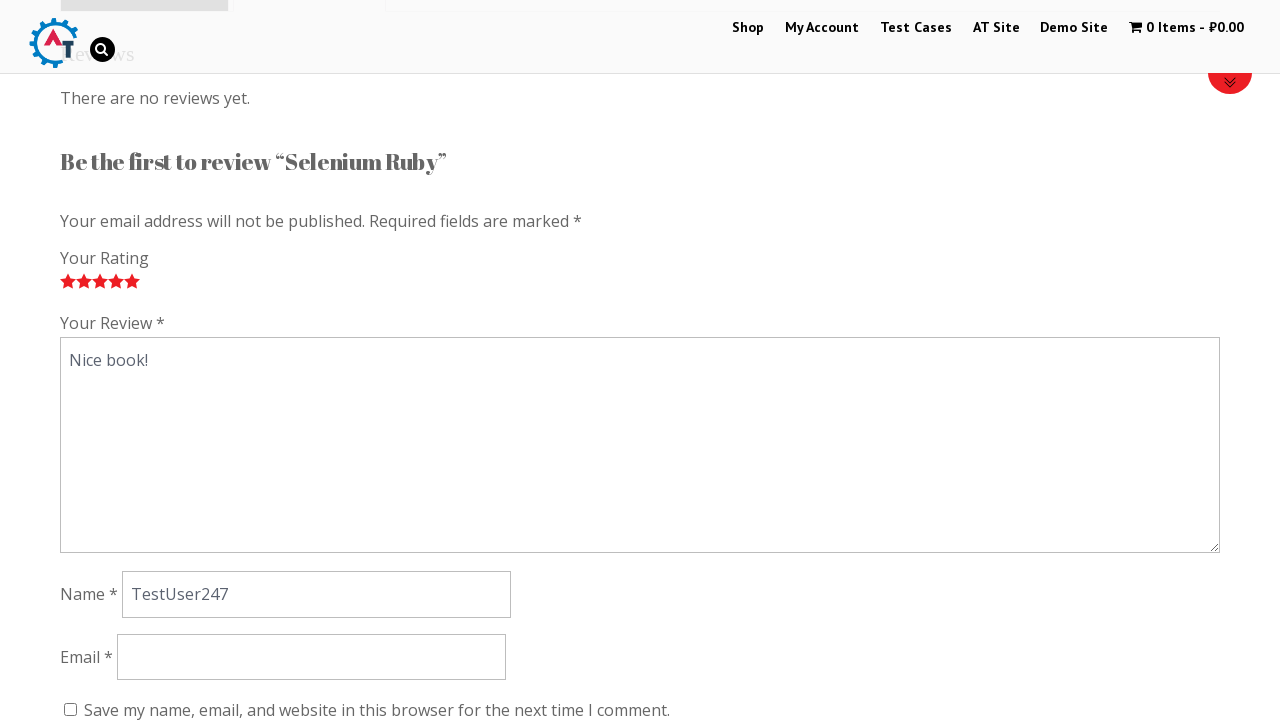

Filled in email: 'testuser247@example.com' on input[name='email']
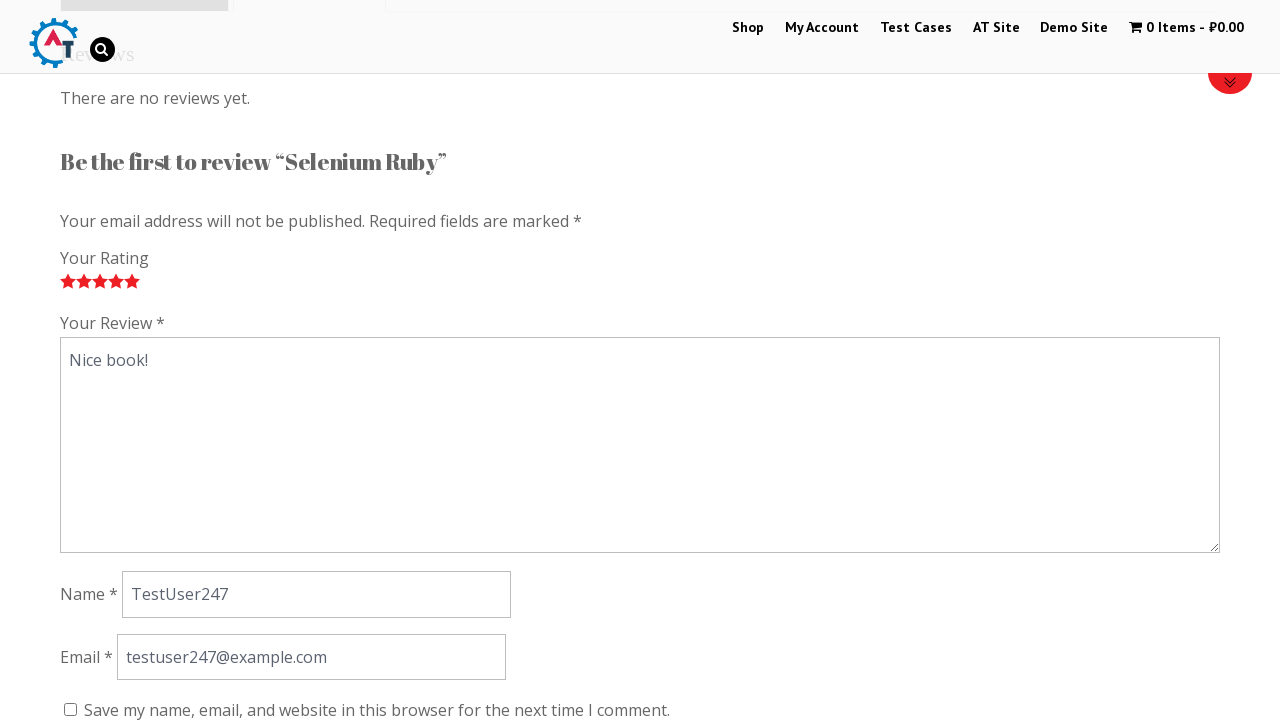

Clicked submit button to submit the review at (111, 360) on #submit
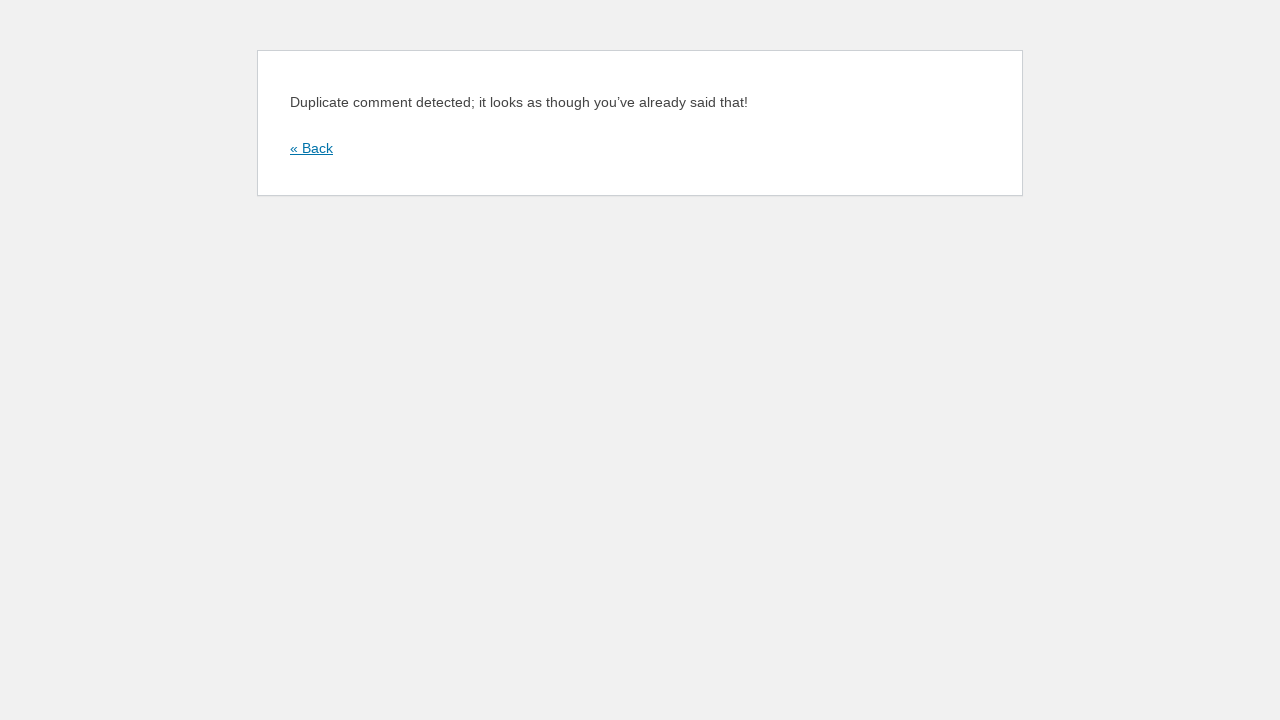

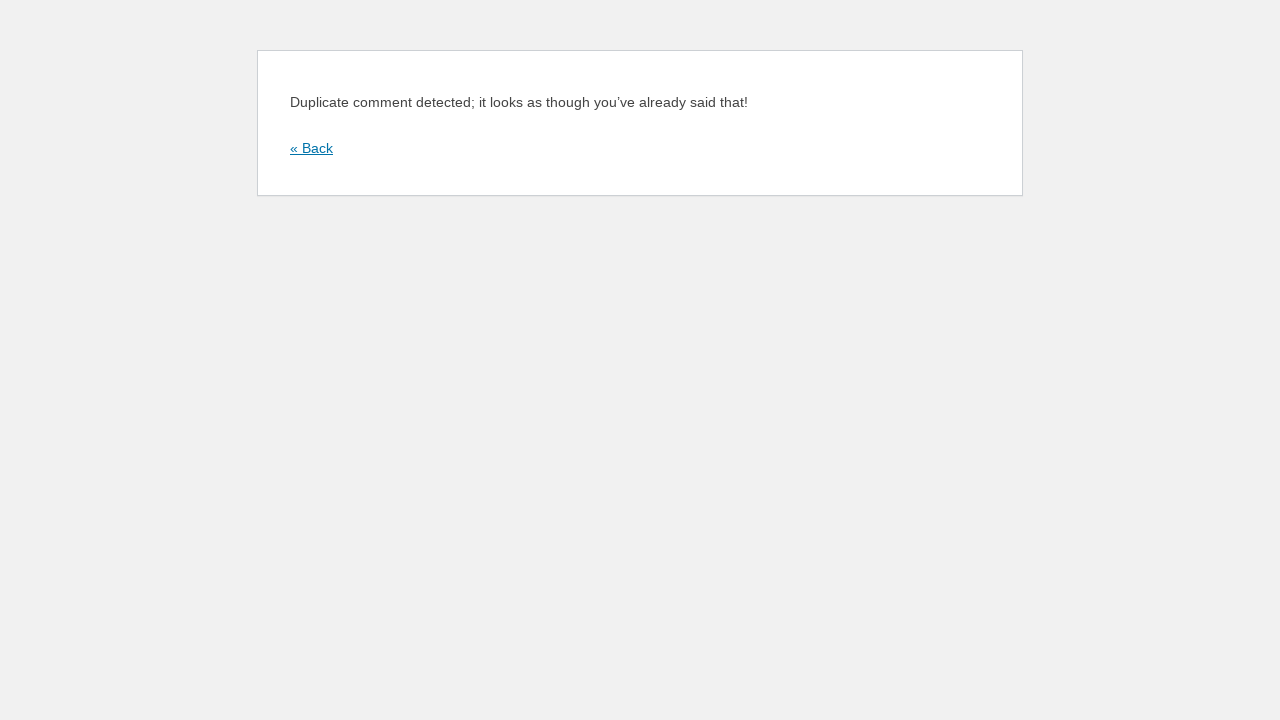